Tests a simple JavaScript alert by clicking the alert button, accepting the alert, and verifying the result message

Starting URL: https://the-internet.herokuapp.com/javascript_alerts

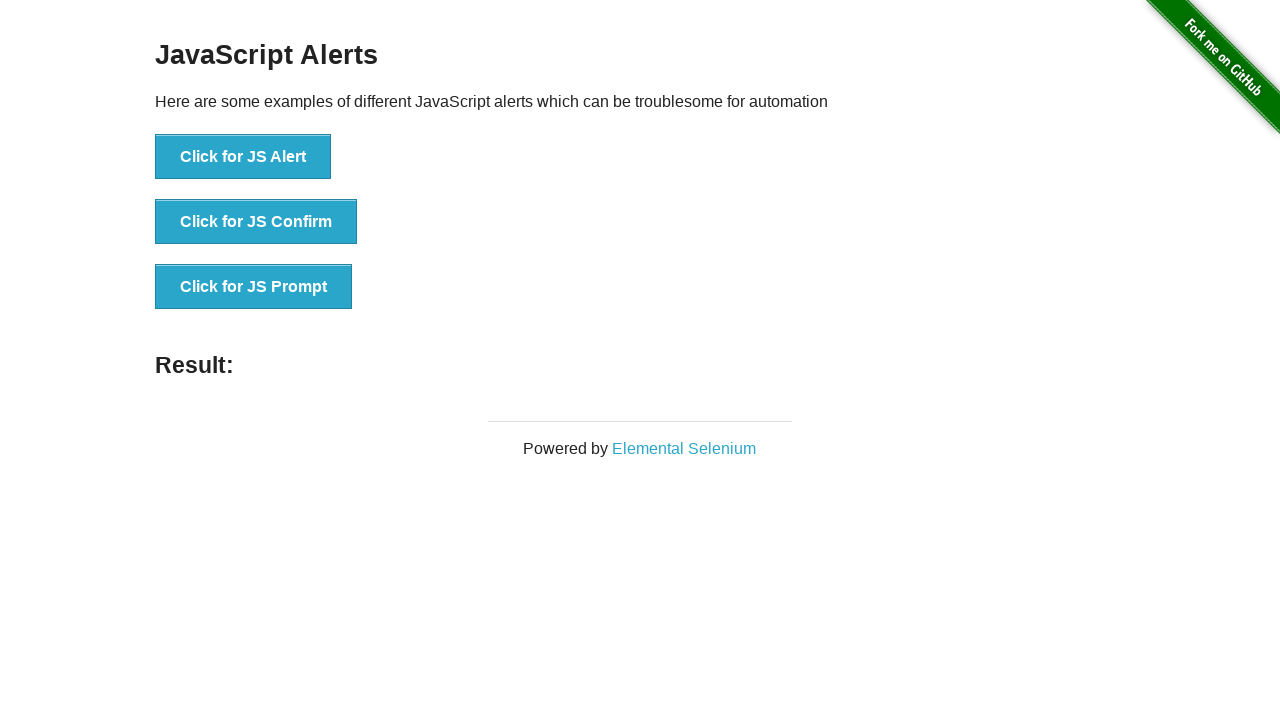

Page loaded and header verified
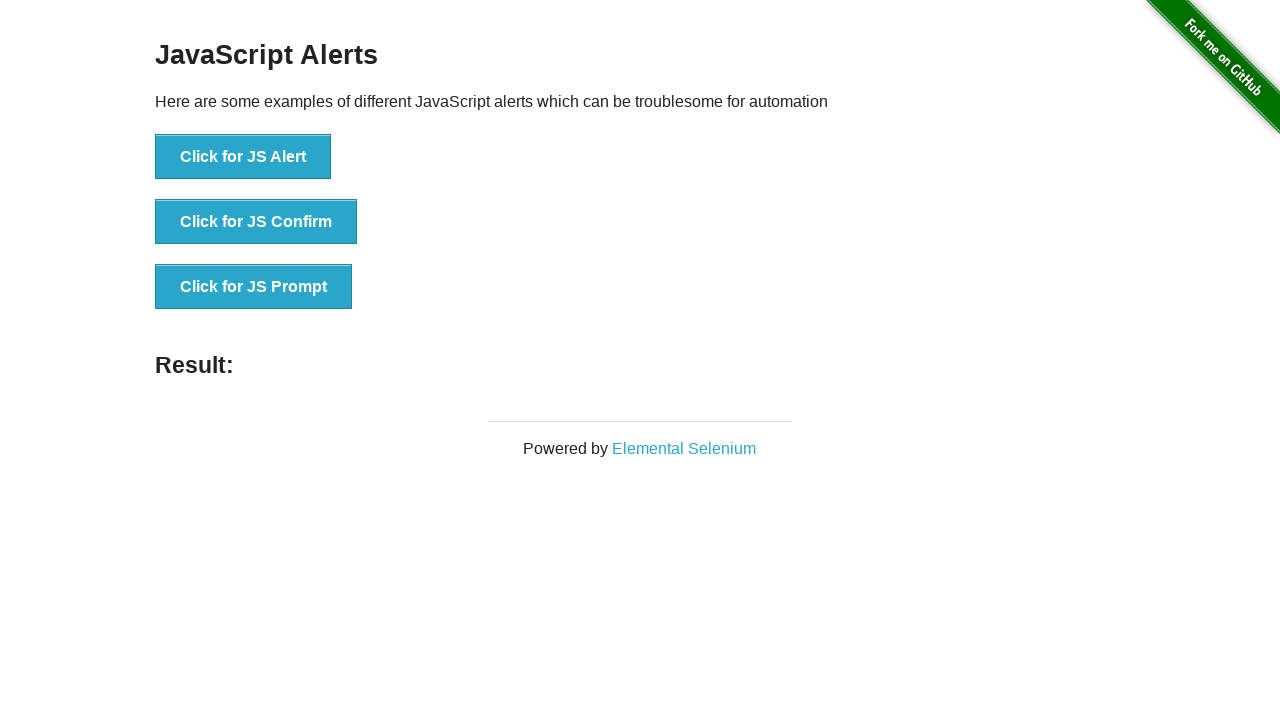

Clicked 'Click for JS Alert' button at (243, 157) on xpath=//button[normalize-space()='Click for JS Alert']
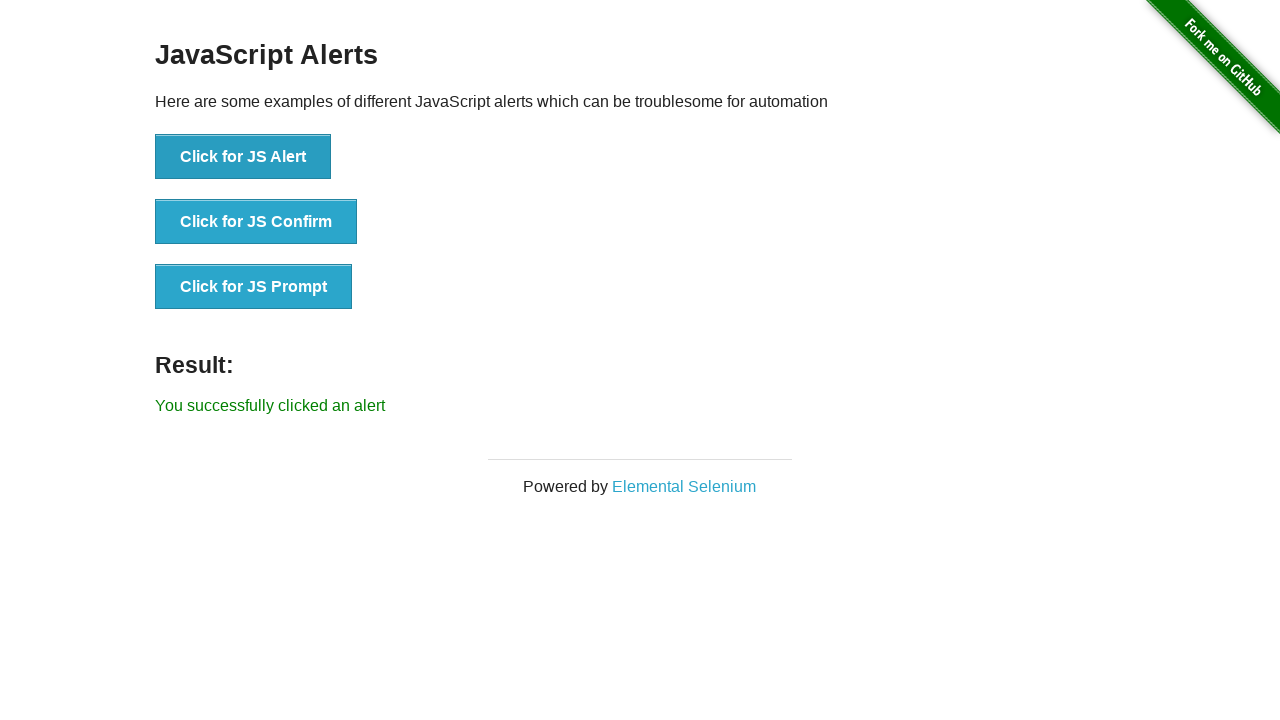

JavaScript alert dialog accepted
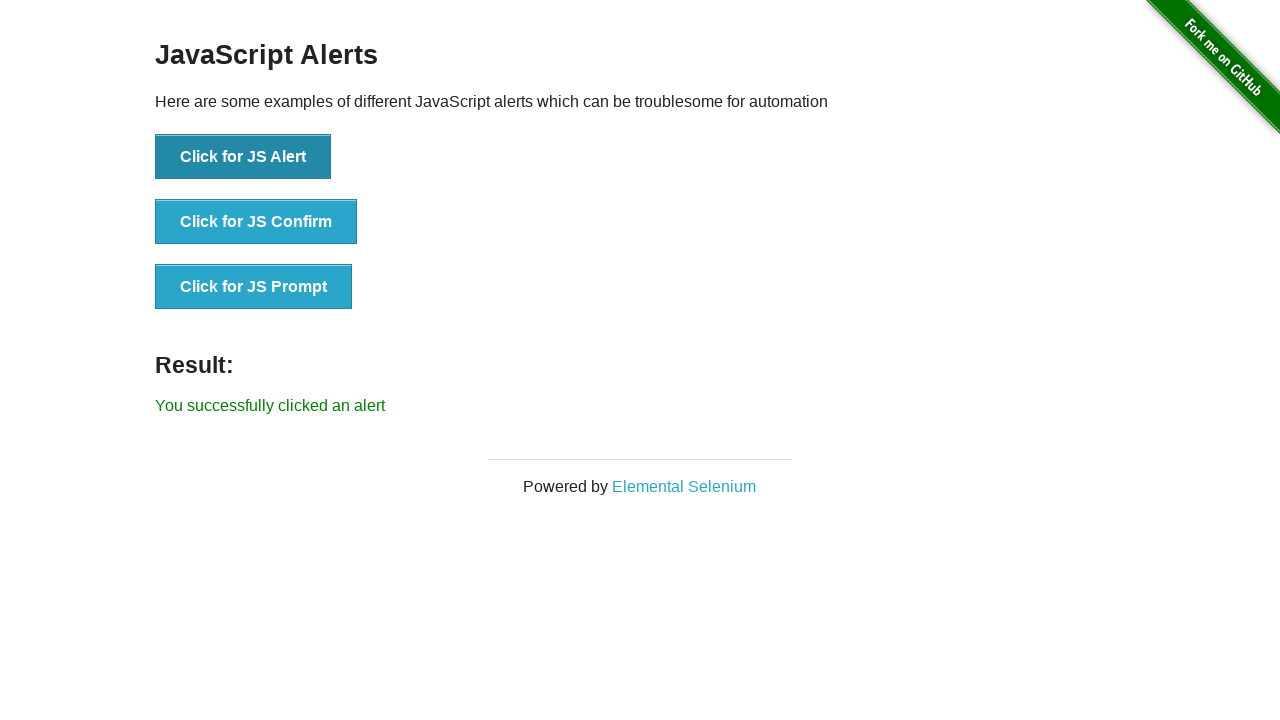

Result message element loaded
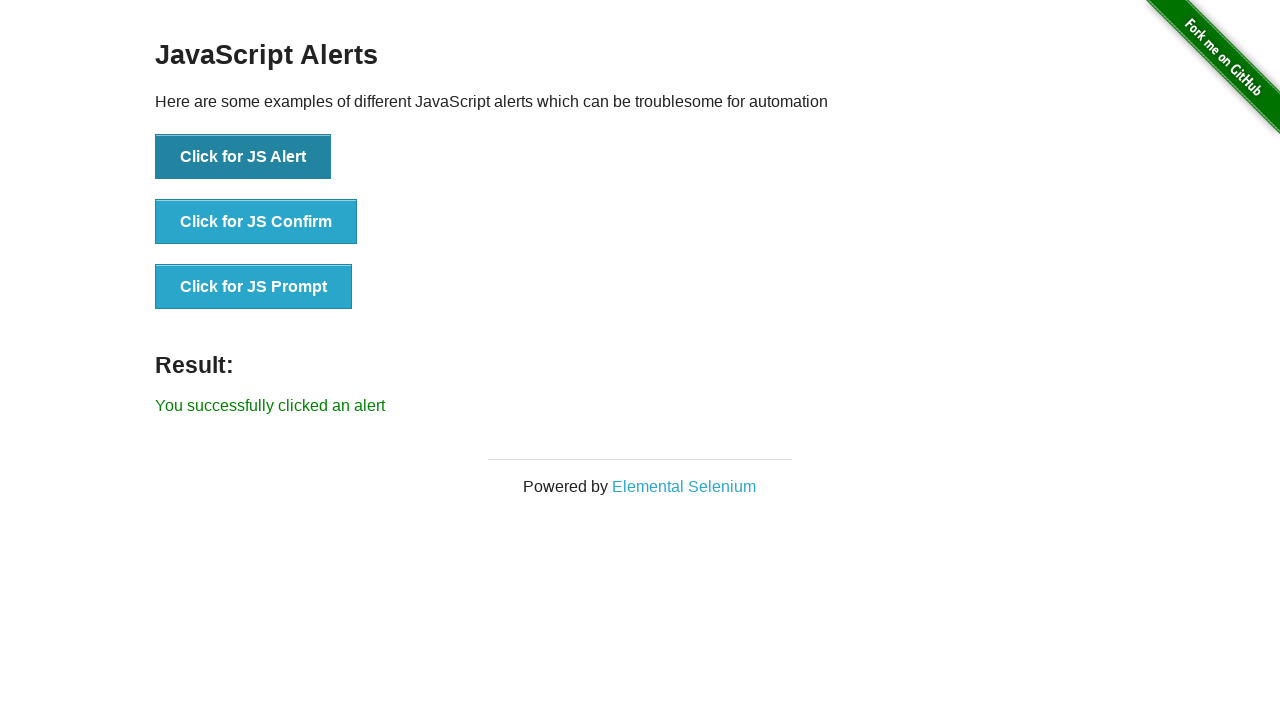

Retrieved result message text
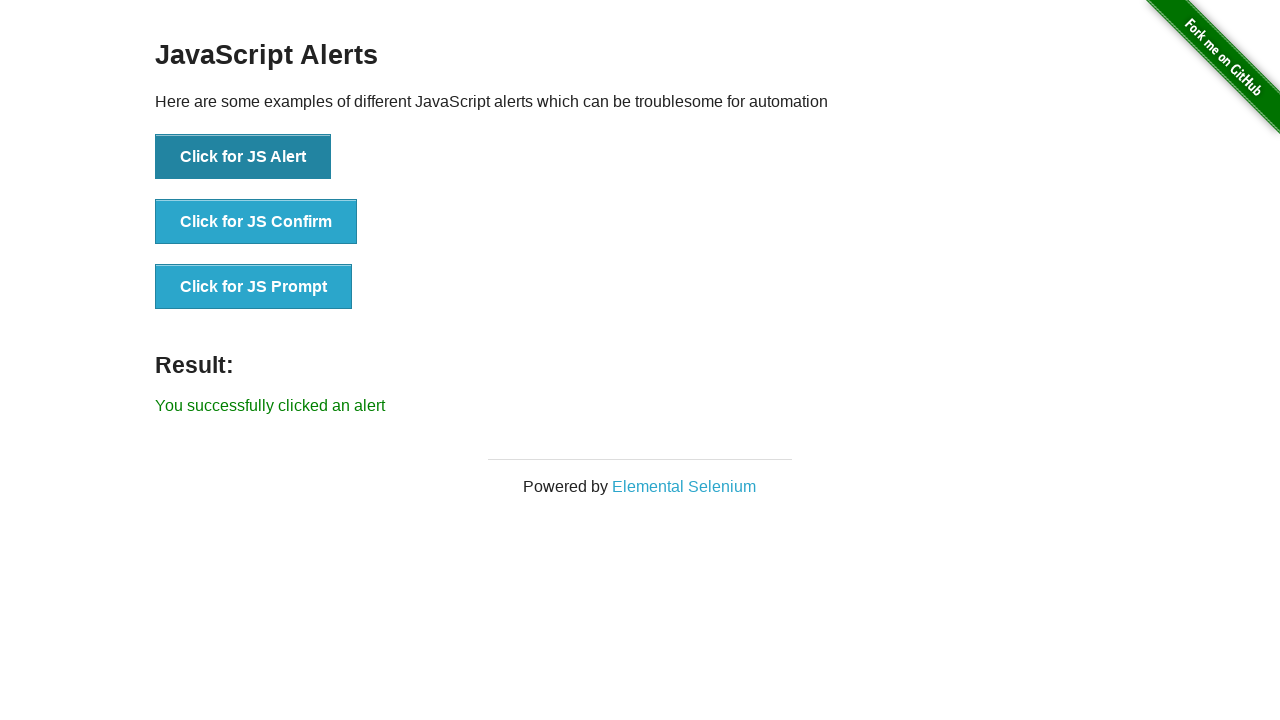

Verified result message: 'You successfully clicked an alert'
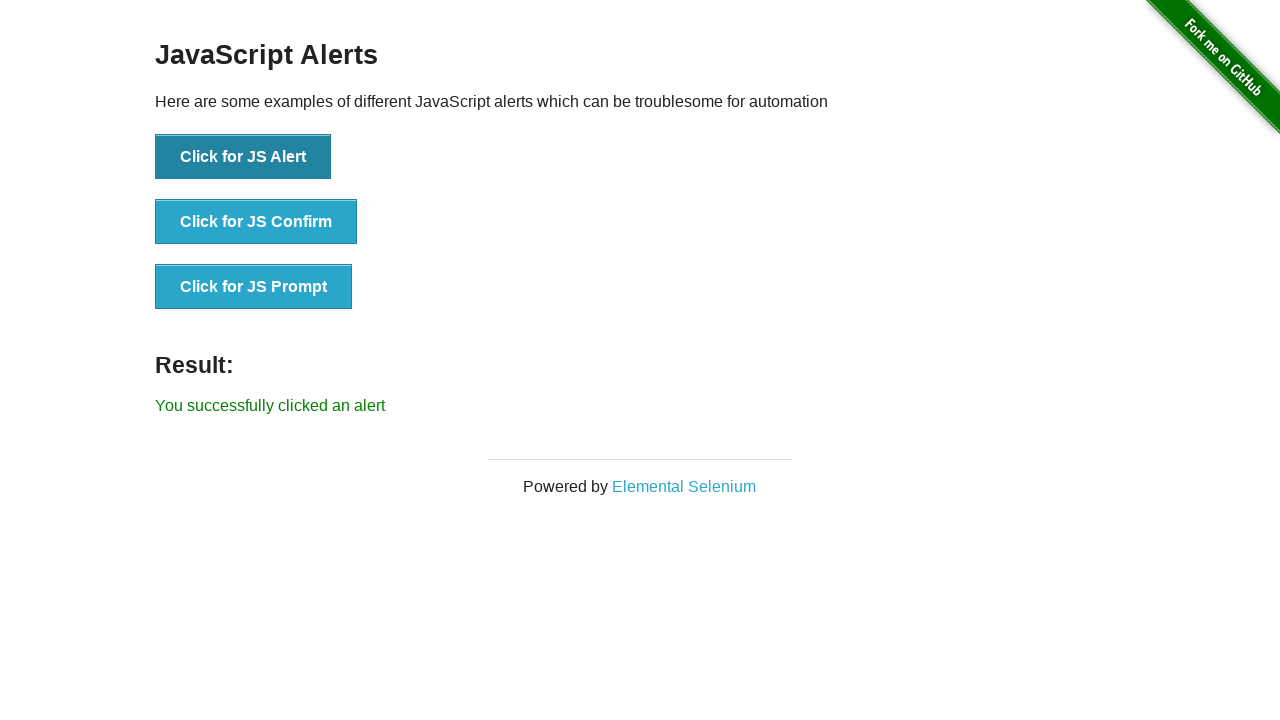

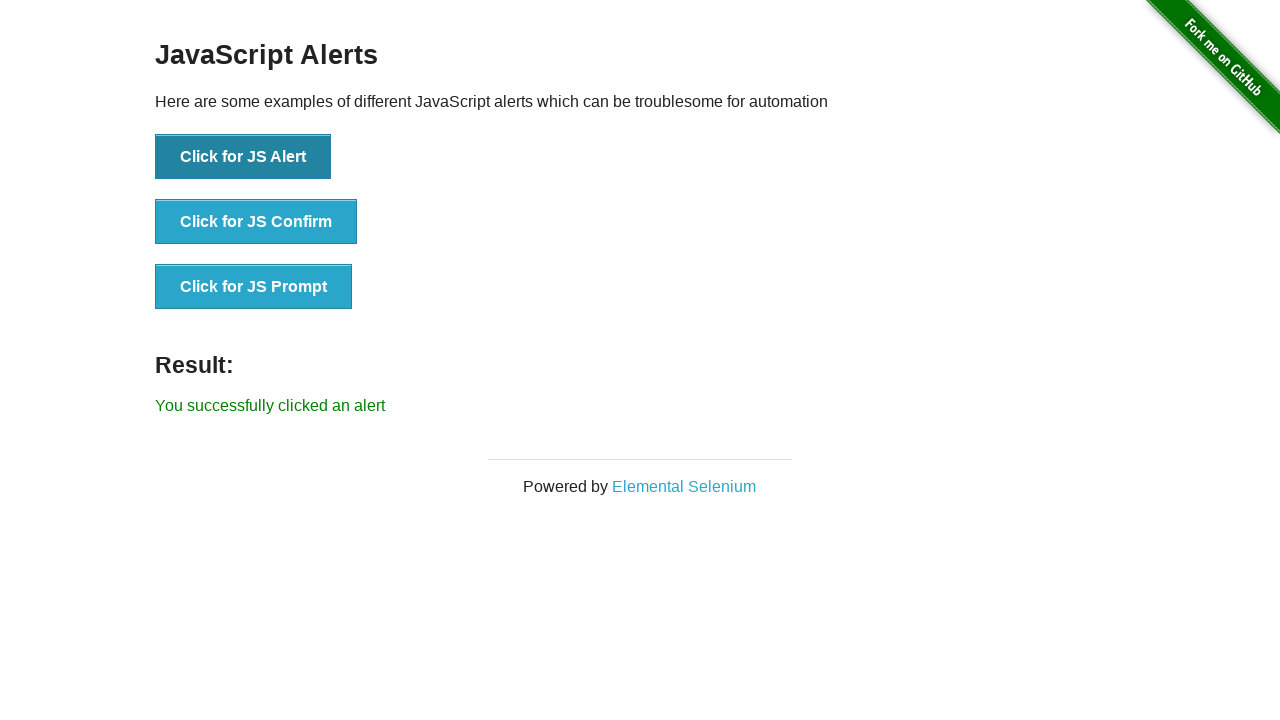